Tests basic navigation on the Dassault Aviation website by navigating from the main English homepage to the group page.

Starting URL: https://www.dassault-aviation.com/en

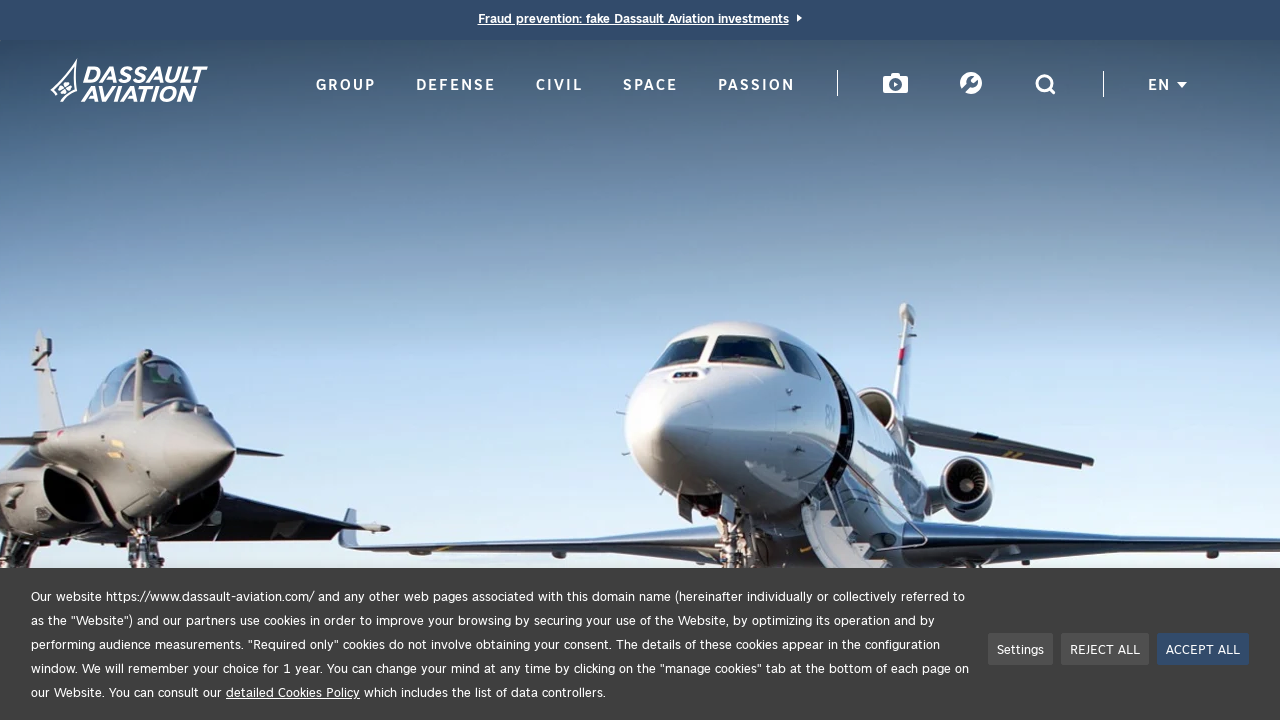

Navigated to Dassault Aviation group page
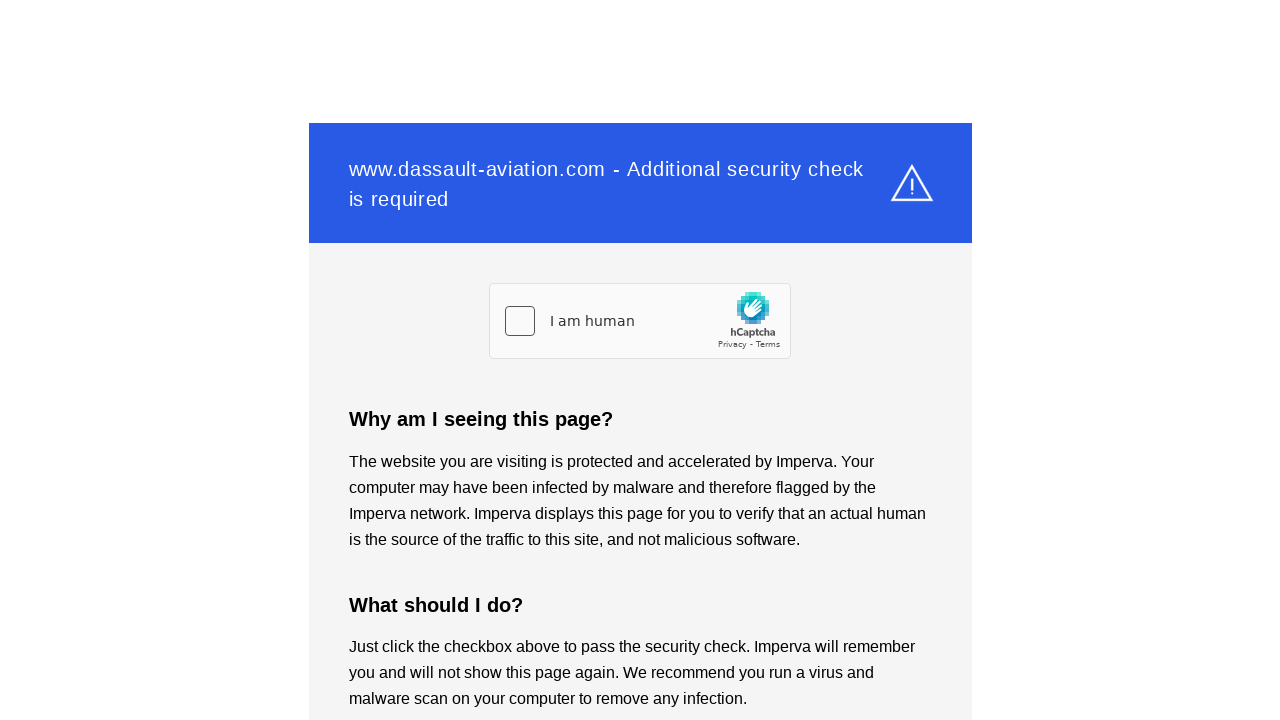

Waited for group page to load (domcontentloaded)
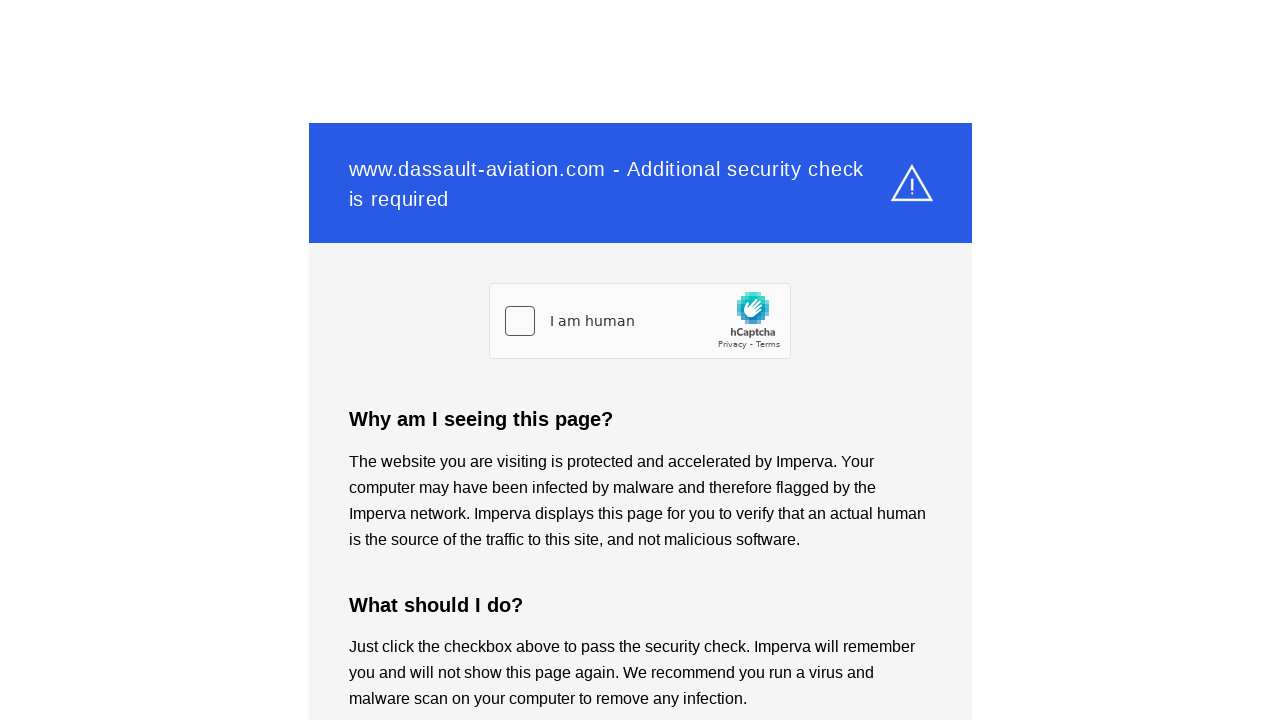

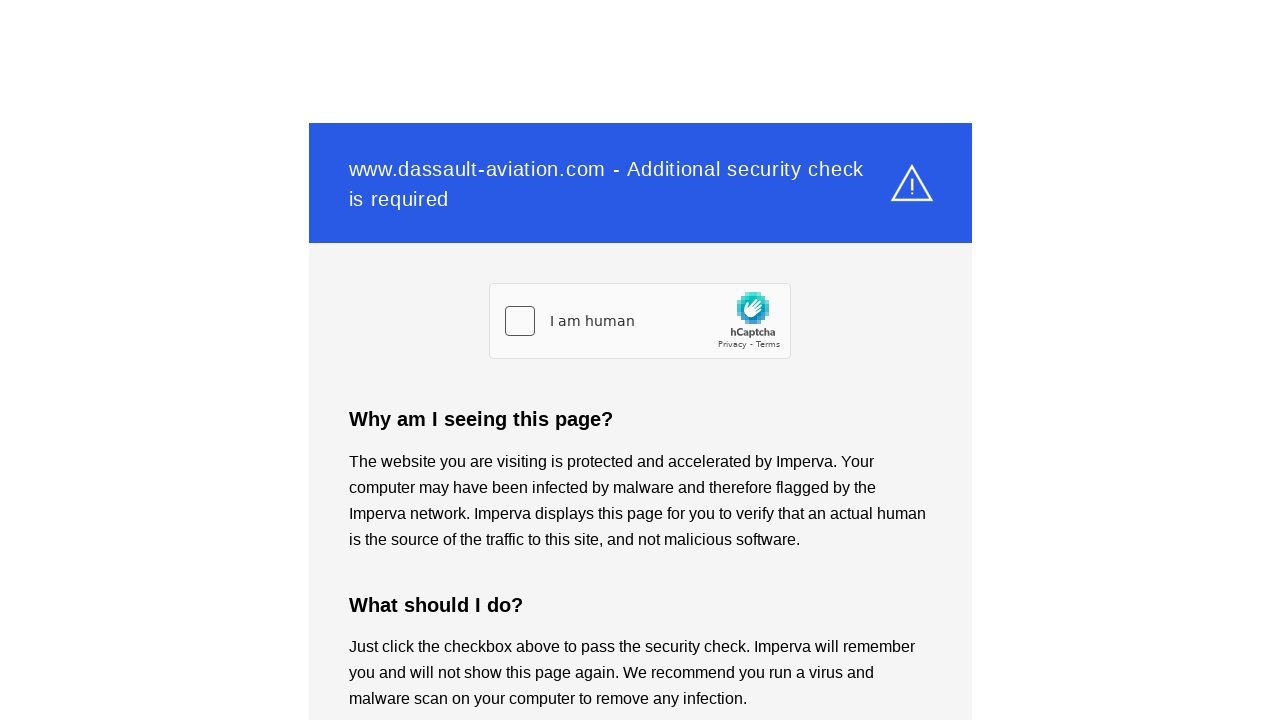